Verifies the table structure, clicks edit and delete links to test navigation with hash anchors

Starting URL: https://the-internet.herokuapp.com/challenging_dom

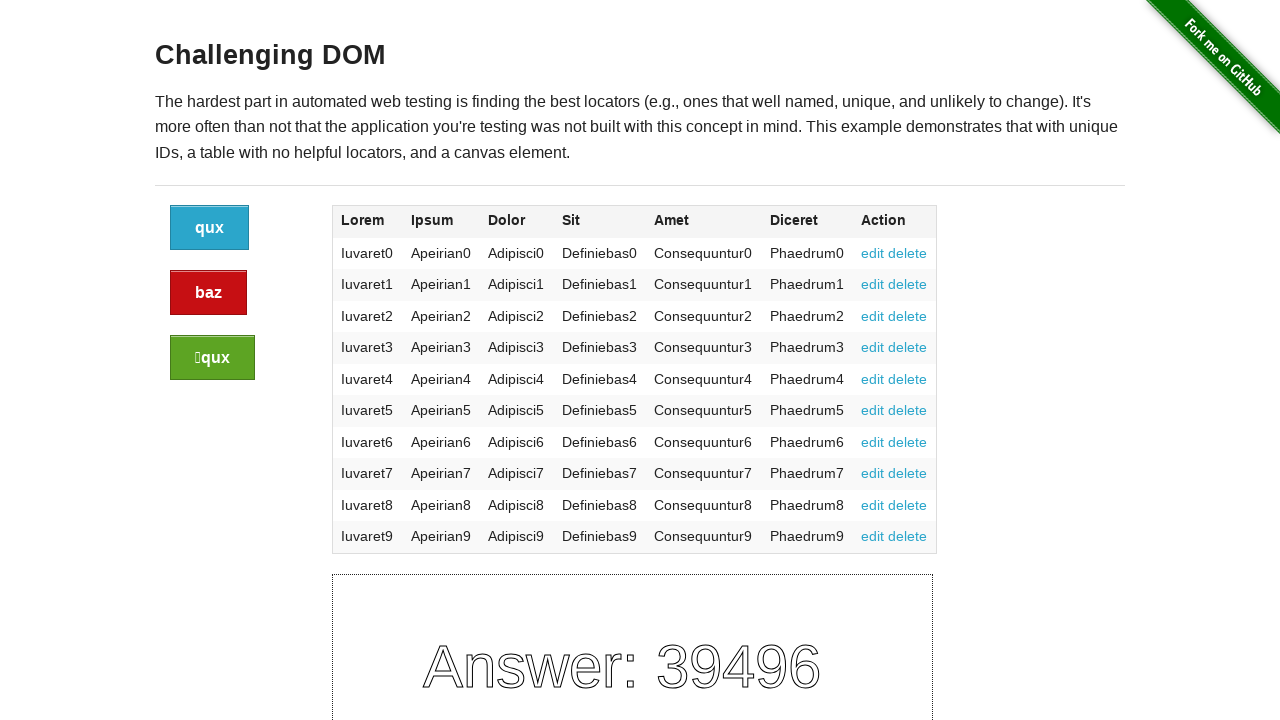

Waited for Lorem table header to become visible
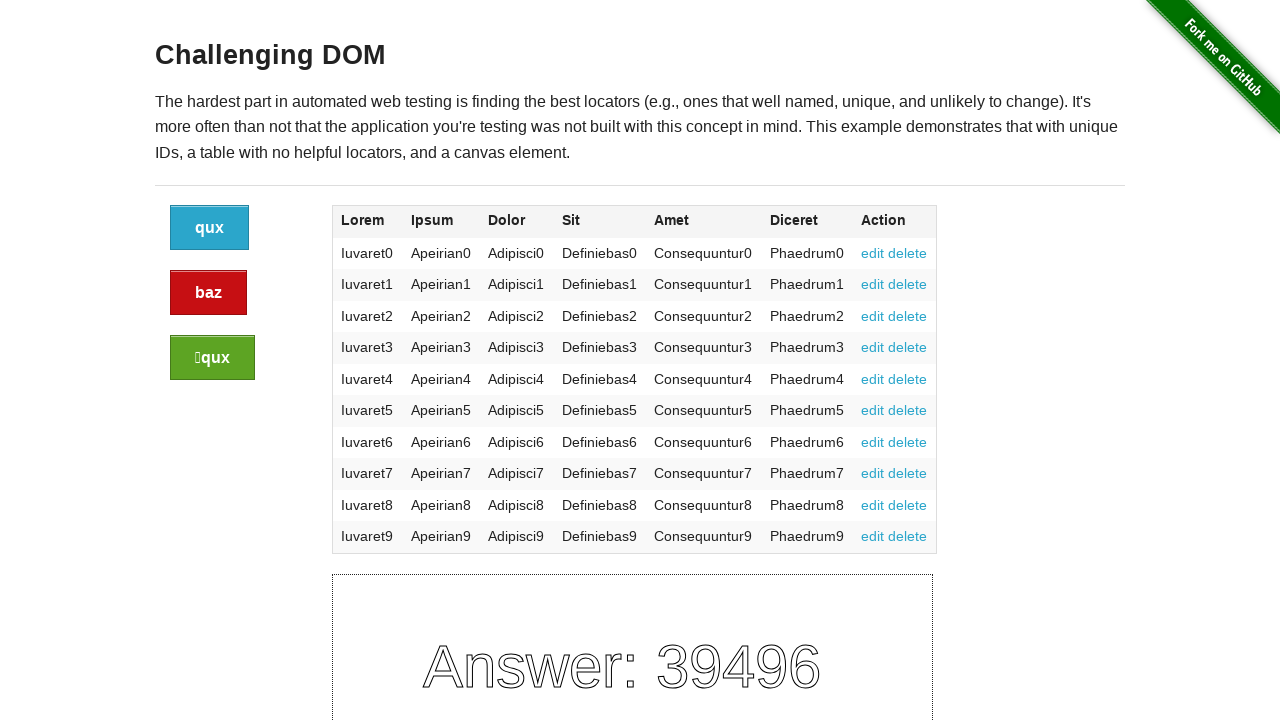

Clicked the first edit link to test hash anchor navigation at (873, 253) on xpath=//a[text()='edit'] >> nth=0
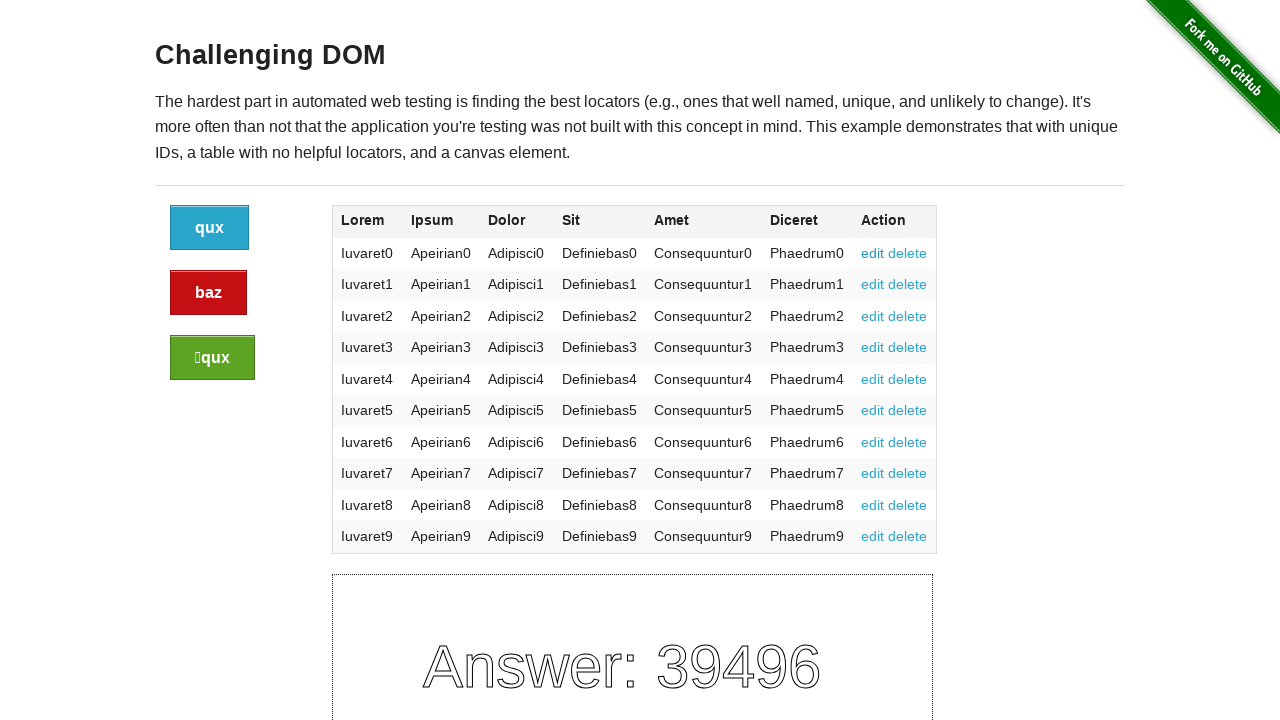

Clicked the first delete link to test hash anchor navigation at (908, 253) on xpath=//a[text()='delete'] >> nth=0
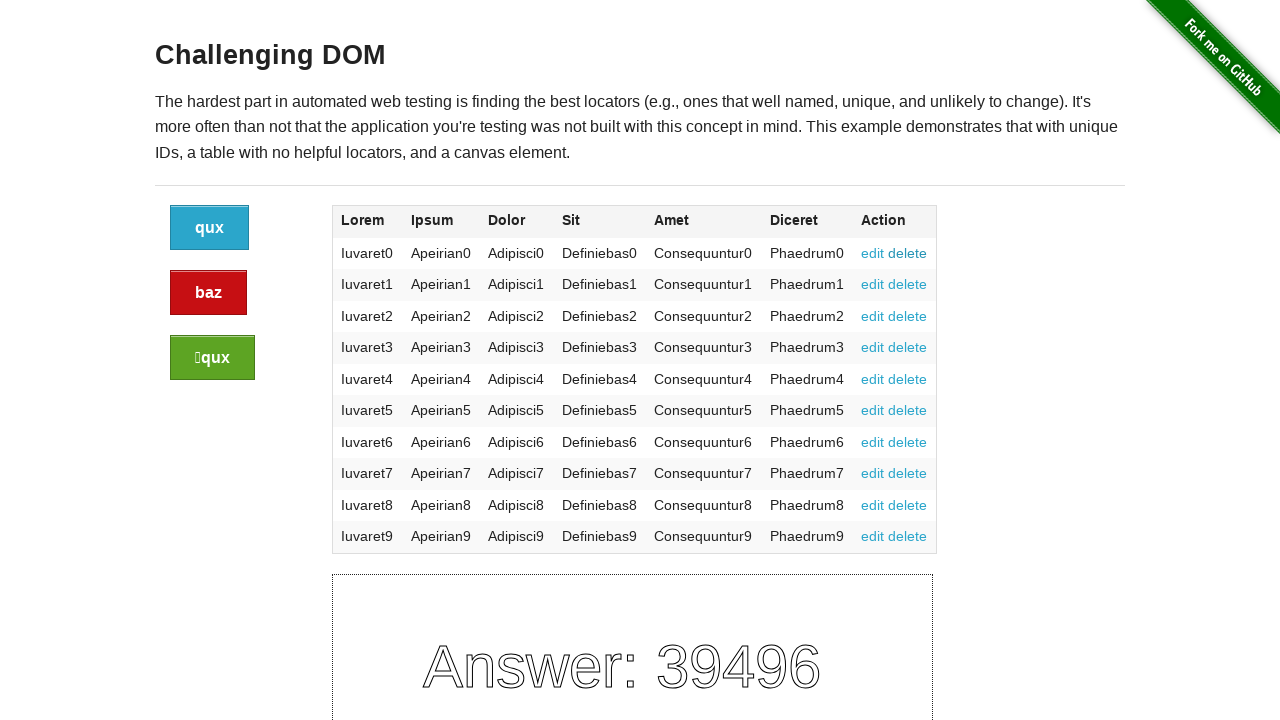

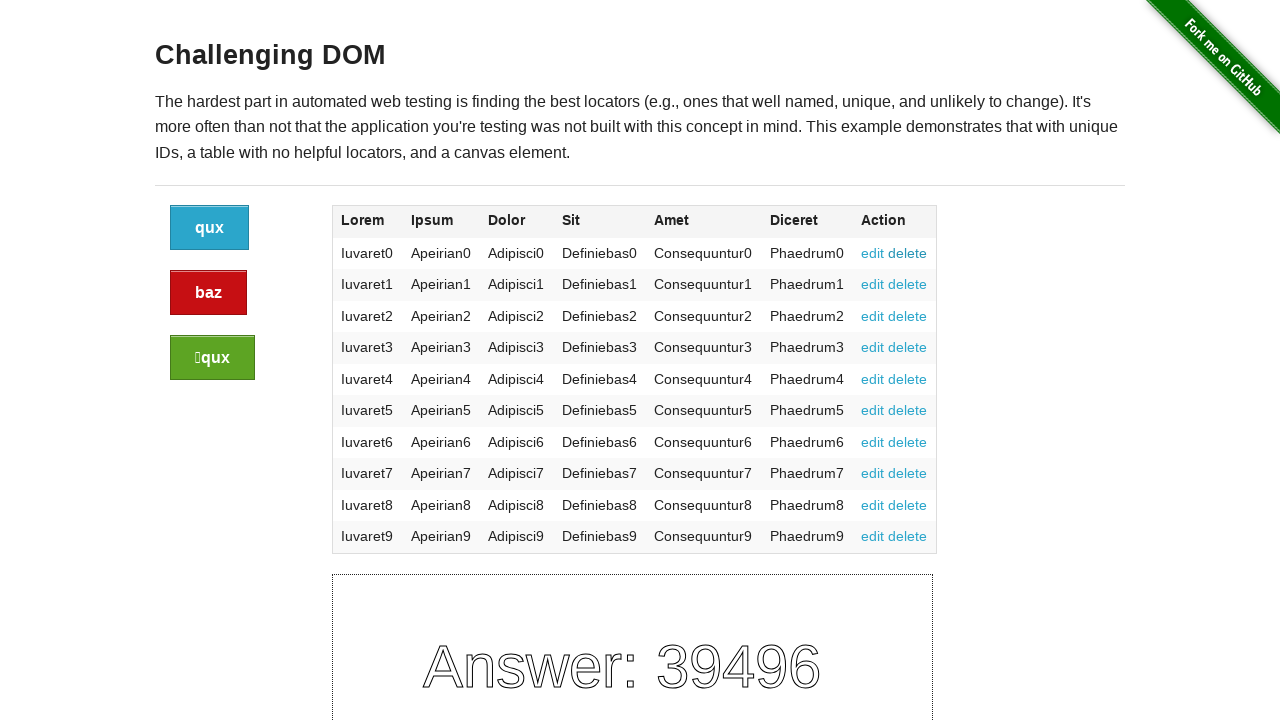